Tests JavaScript alert handling by clicking a button that triggers a JS alert, capturing the alert text, and accepting it.

Starting URL: https://the-internet.herokuapp.com/javascript_alerts

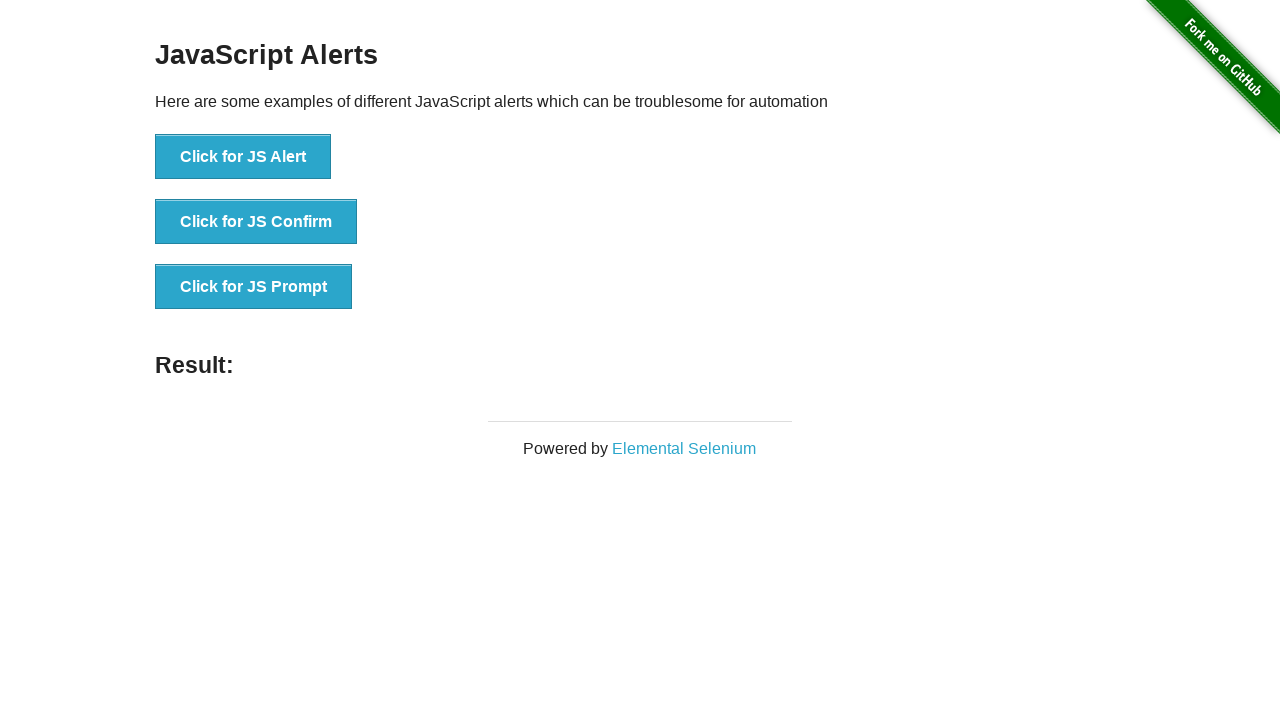

Navigated to JavaScript alerts page
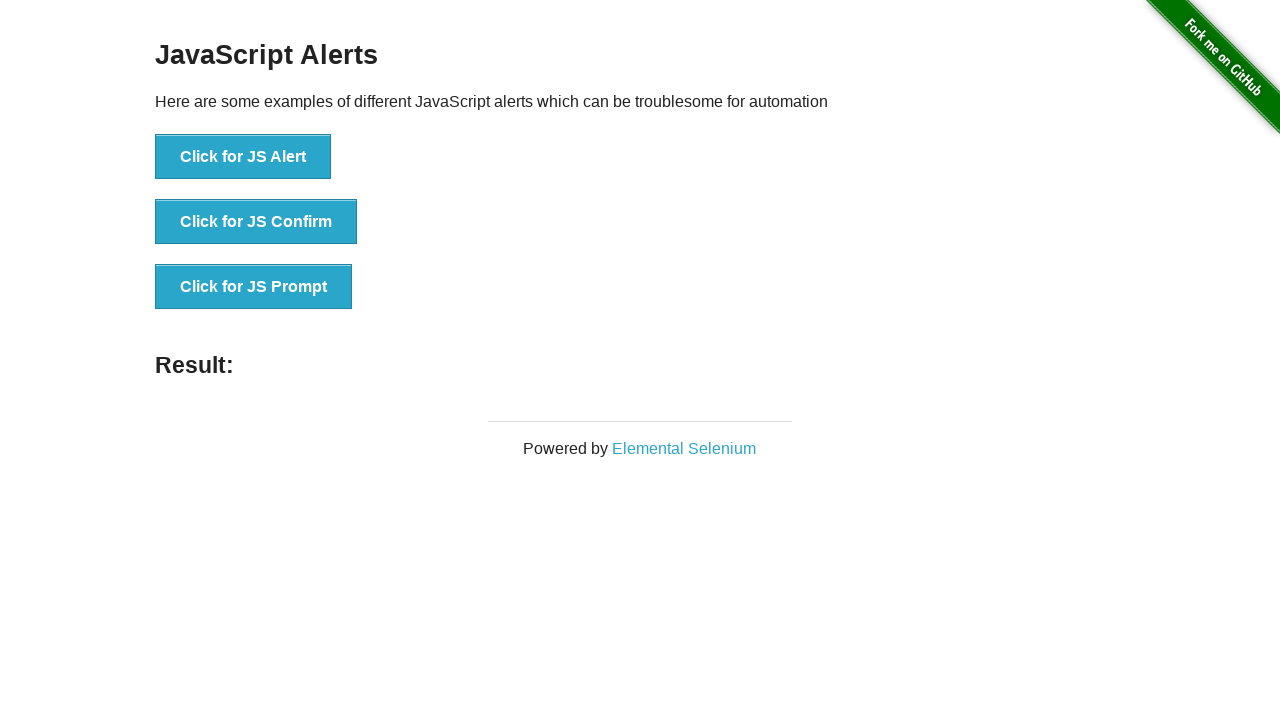

Clicked button to trigger JavaScript alert at (243, 157) on xpath=//button[normalize-space()='Click for JS Alert']
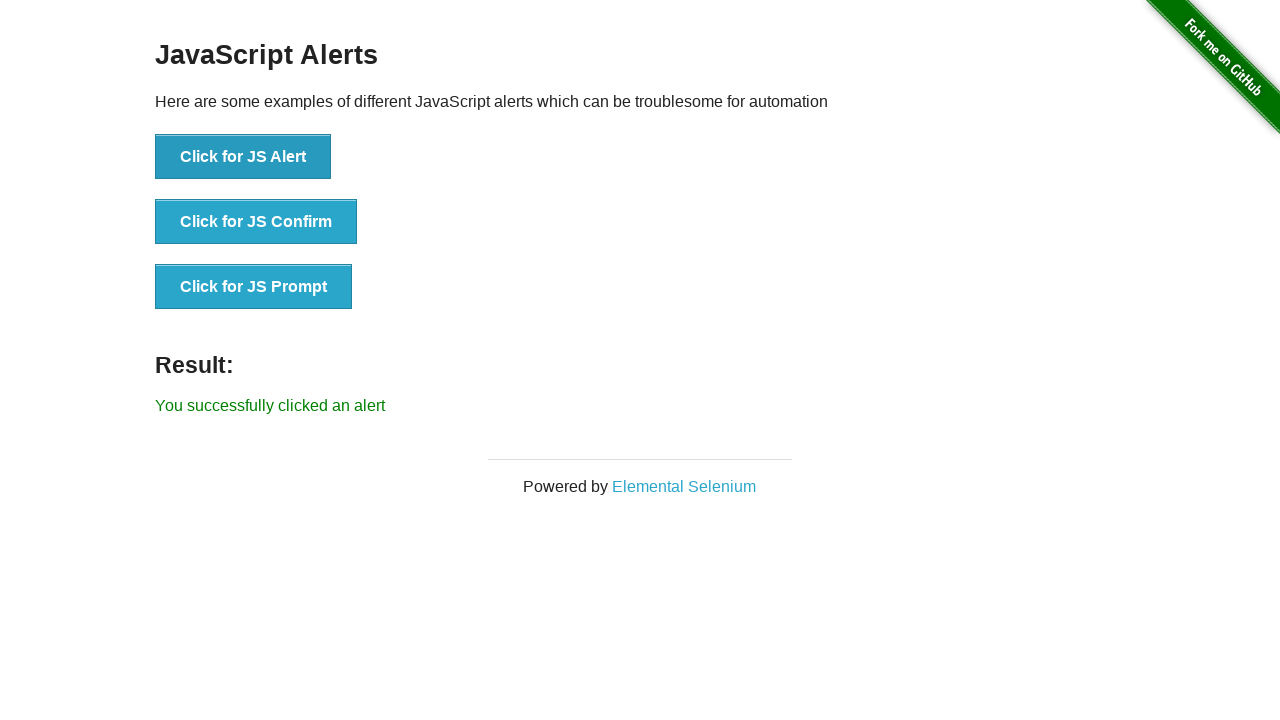

Set up dialog handler to accept alerts
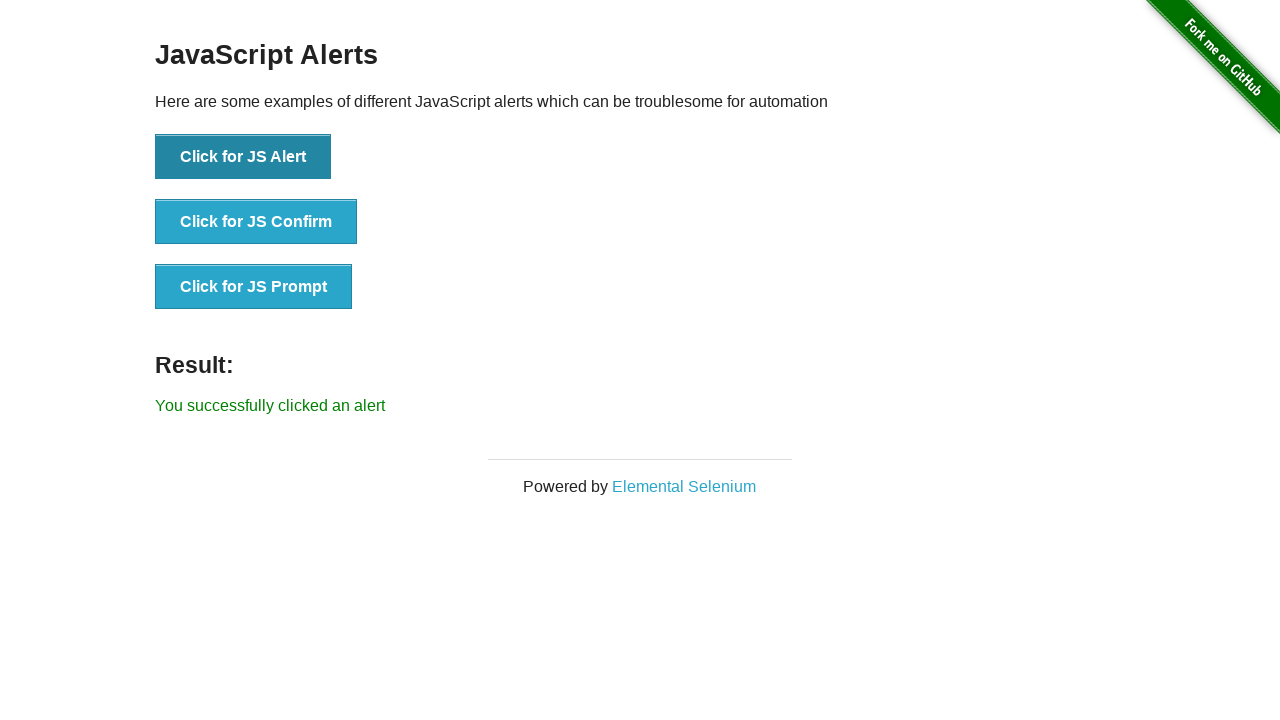

Clicked button again to trigger alert with handler active at (243, 157) on xpath=//button[normalize-space()='Click for JS Alert']
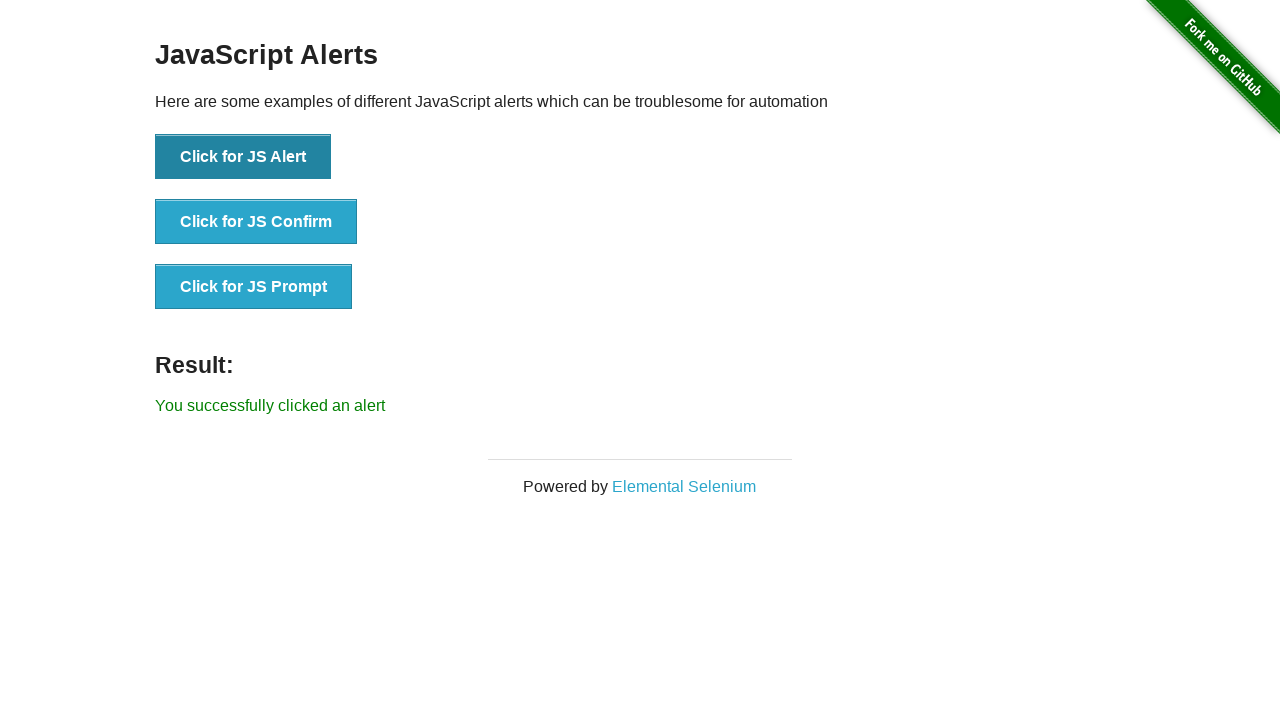

Alert was accepted and result message displayed
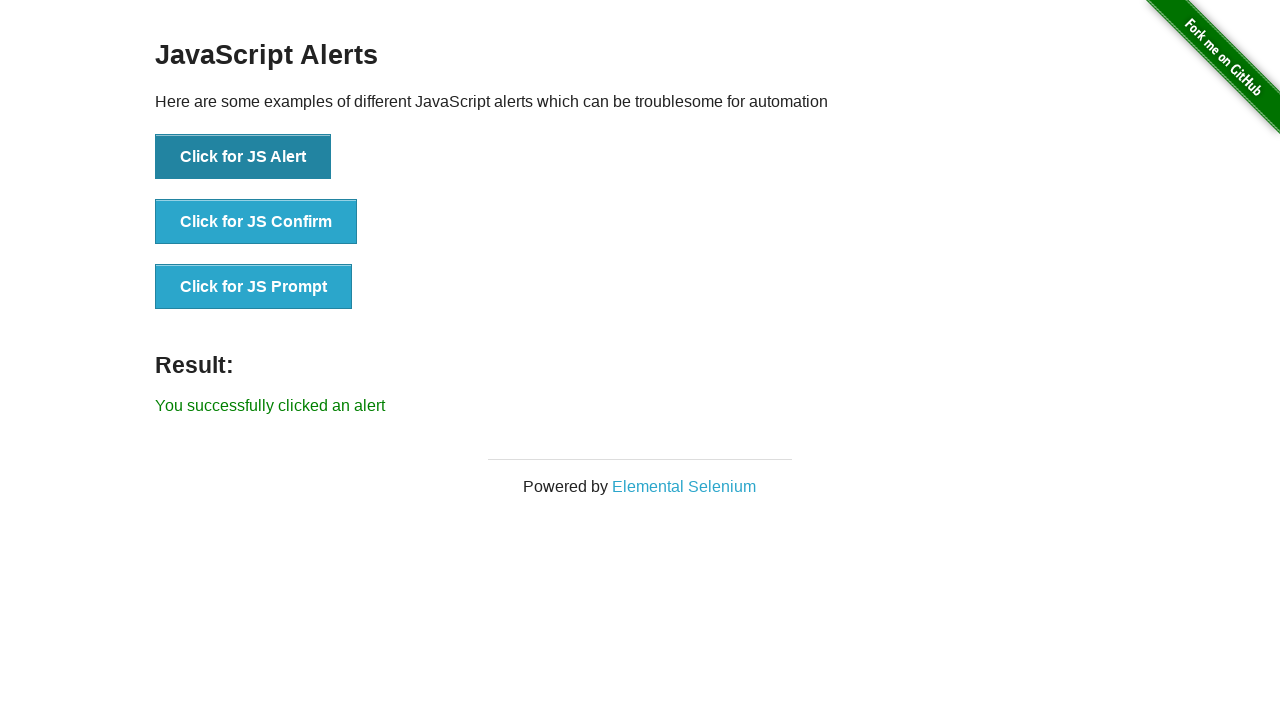

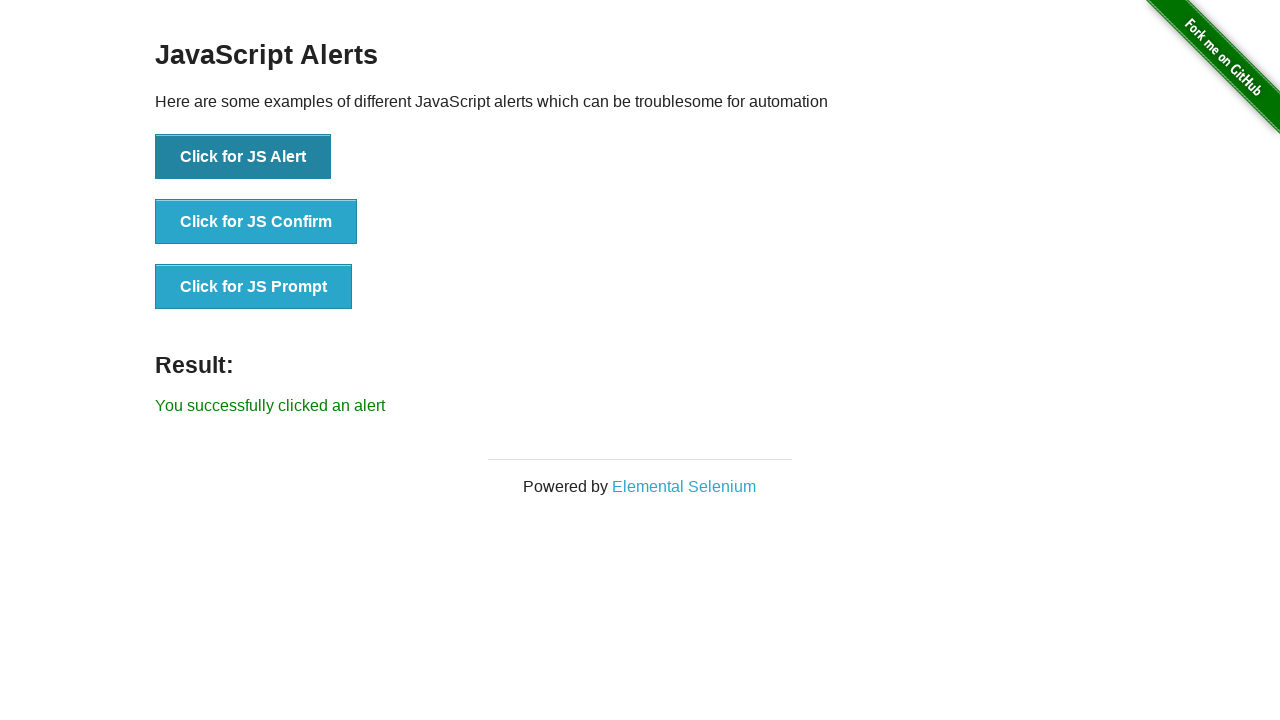